Tests opening a new browser window via link and verifying the new window title

Starting URL: https://the-internet.herokuapp.com/windows

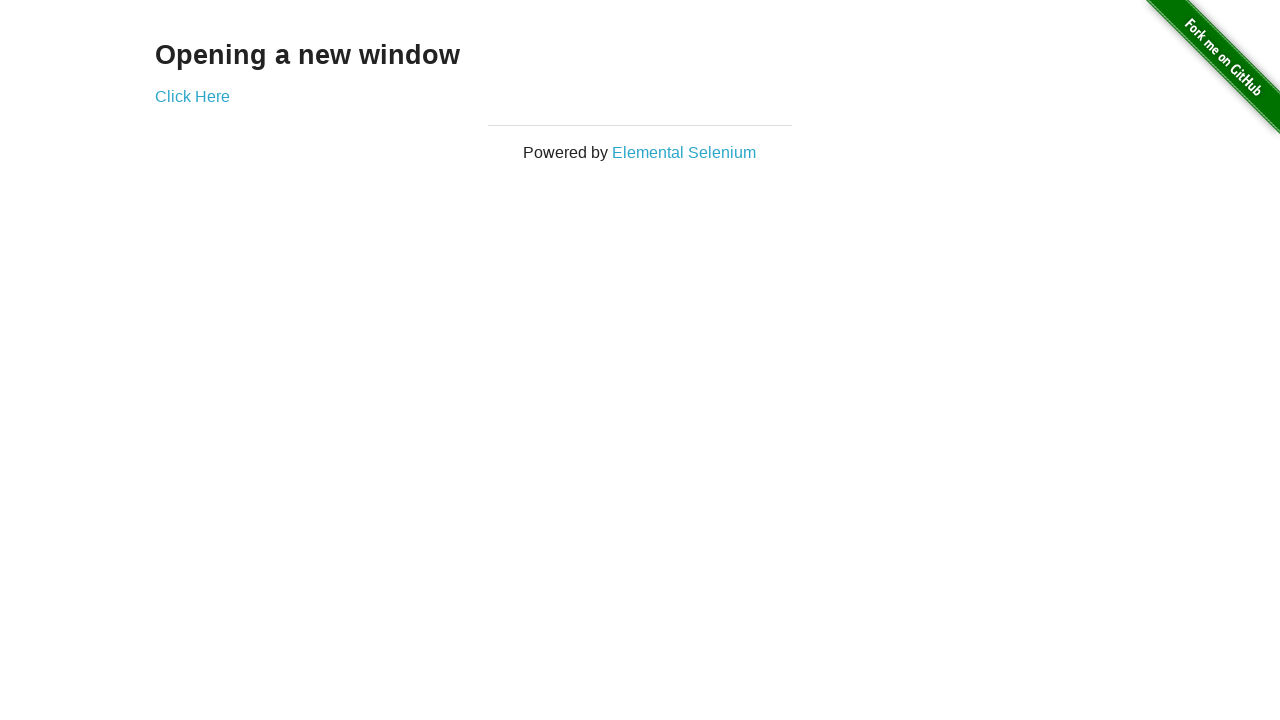

Clicked 'Click Here' link to open new window at (192, 96) on a:has-text('Click Here')
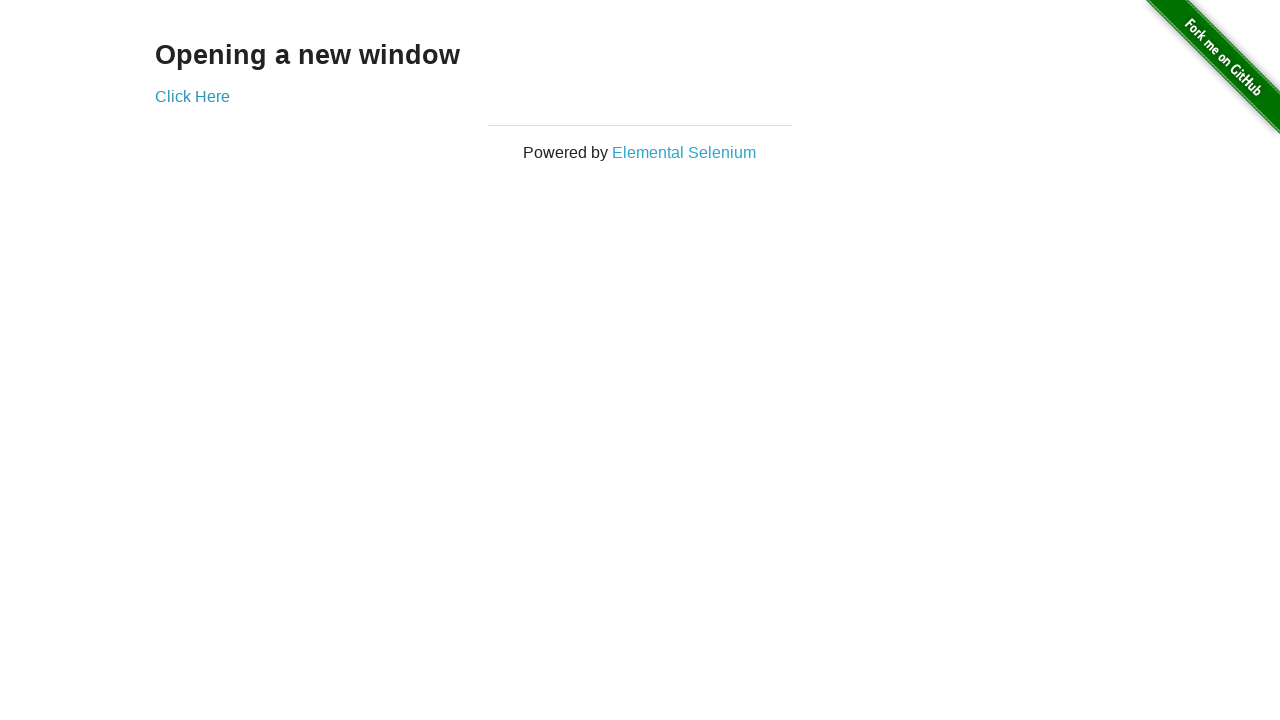

New window/page opened and captured
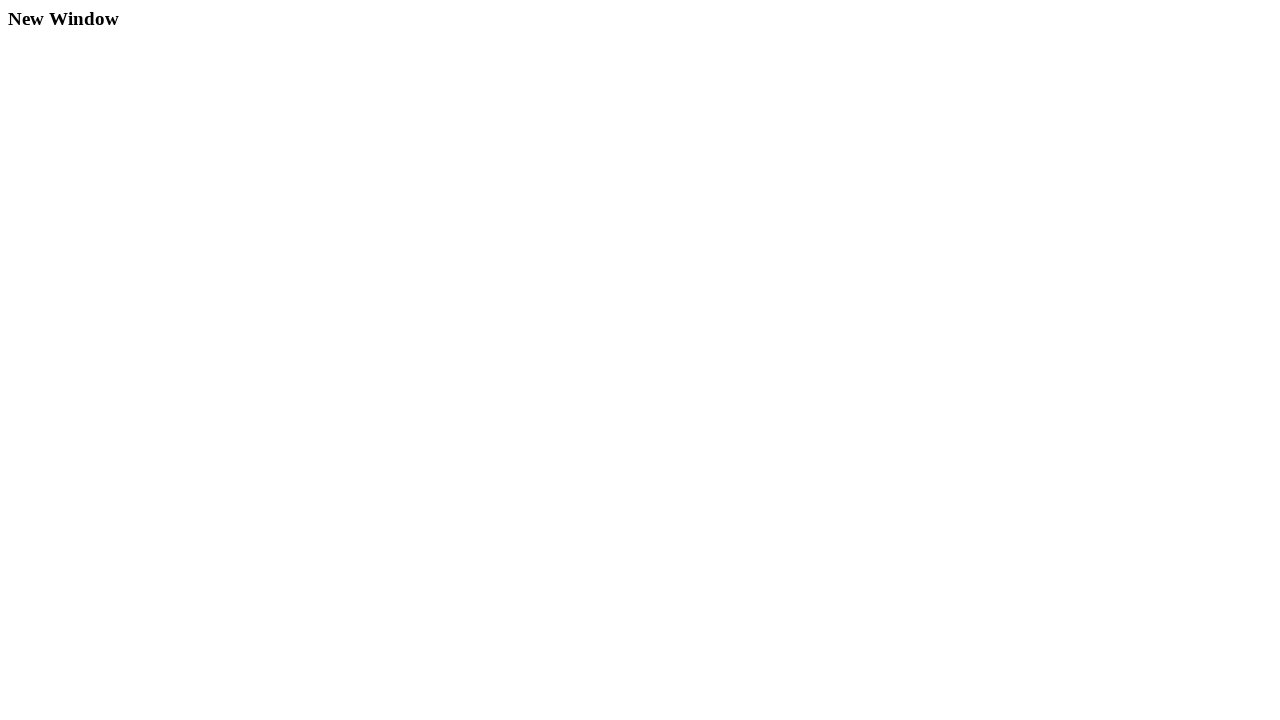

New page loaded completely
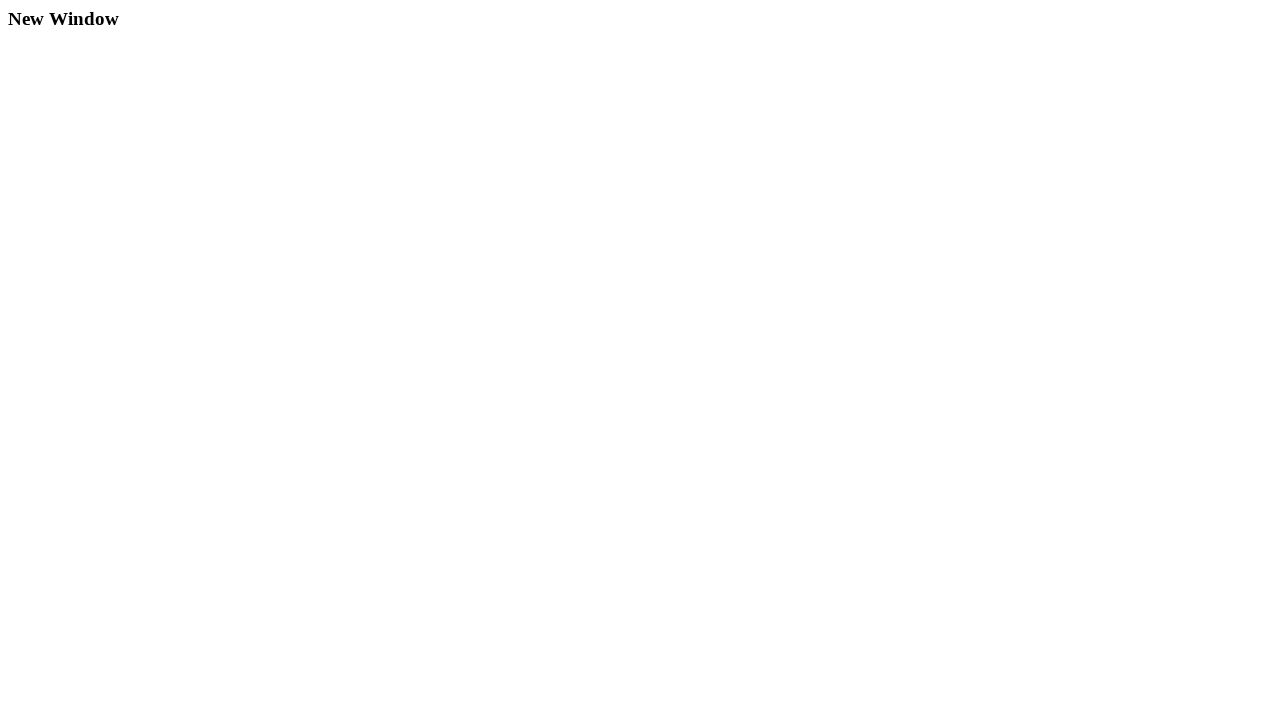

Retrieved h3 text content from new window
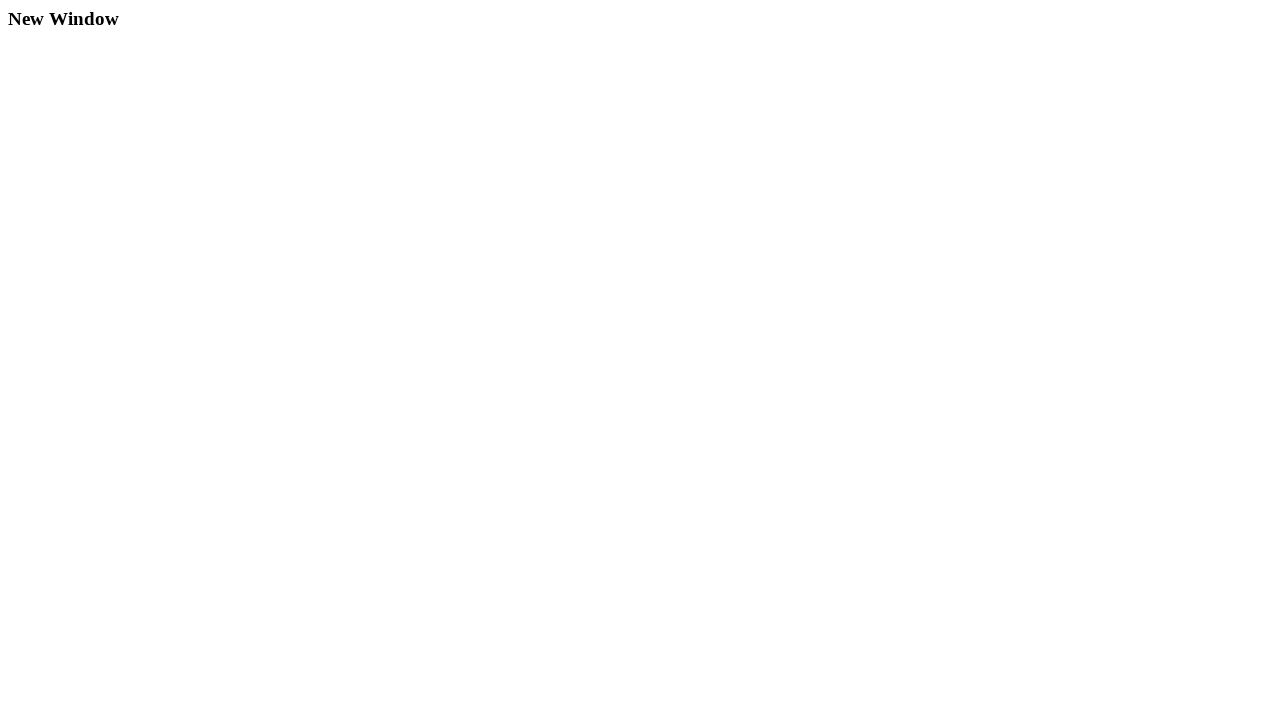

Verified new window title is 'New Window'
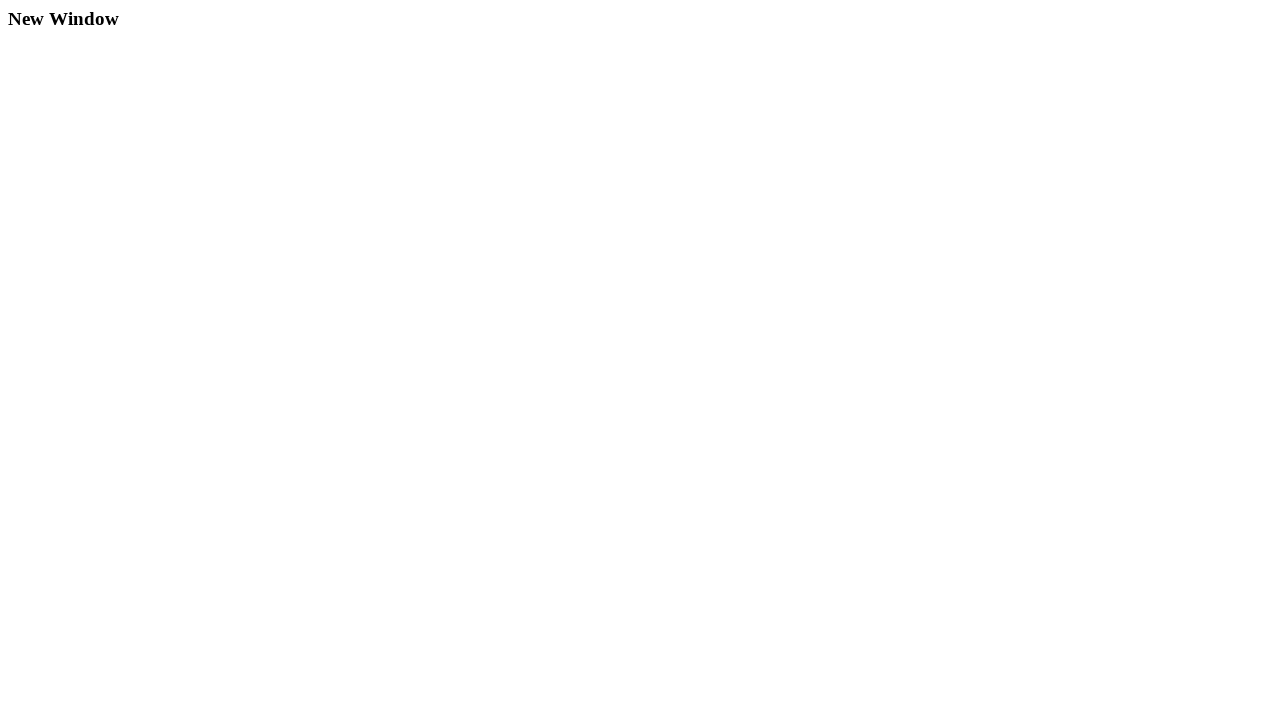

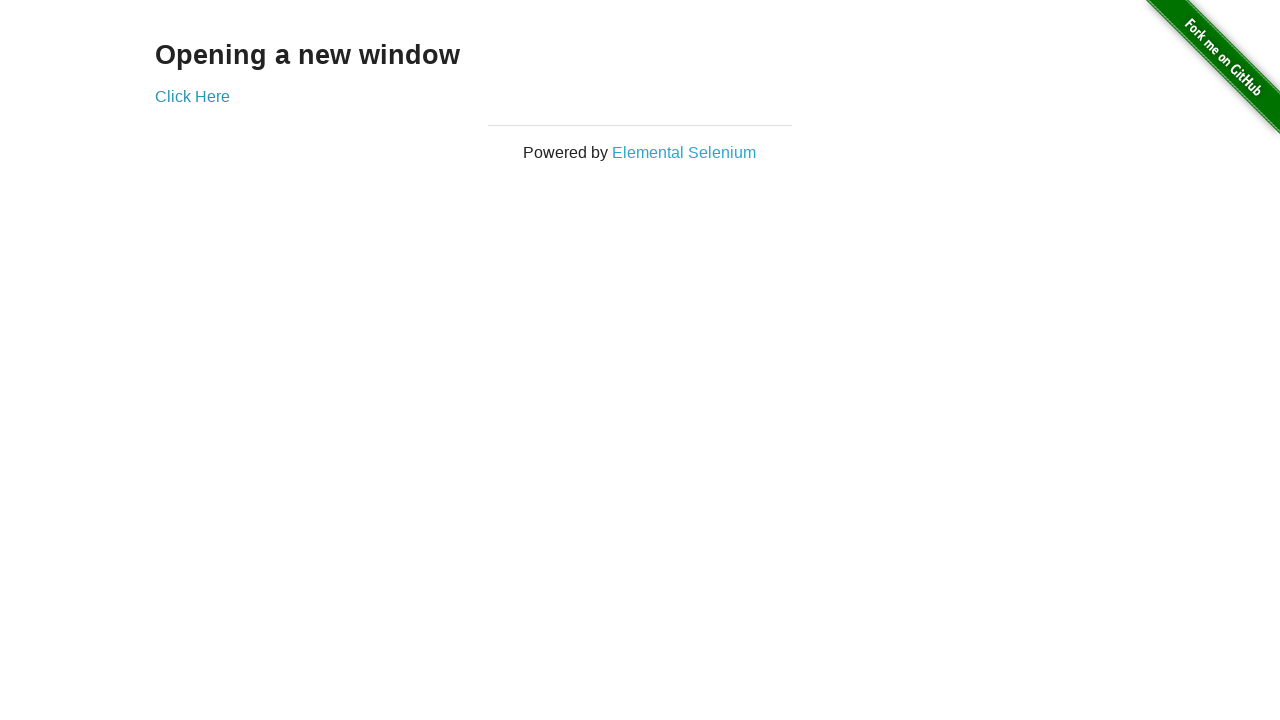